Tests filtering to display only completed items.

Starting URL: https://demo.playwright.dev/todomvc

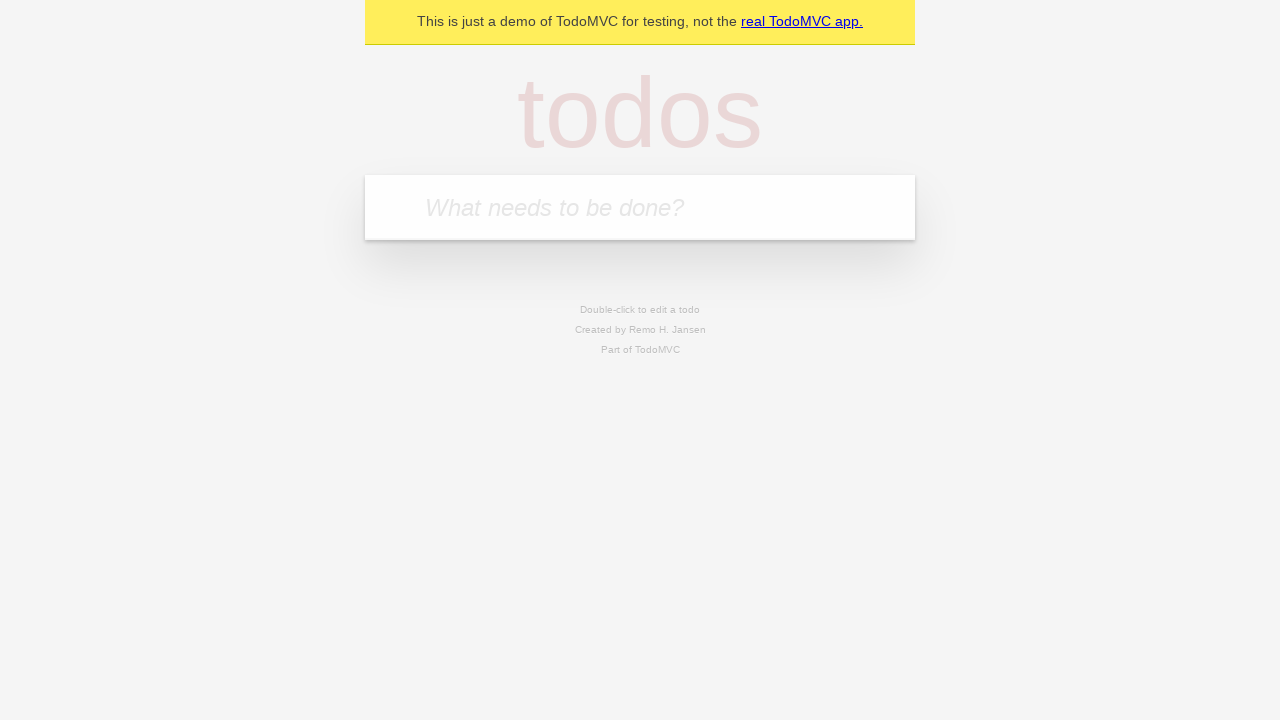

Filled todo input with 'buy some cheese' on internal:attr=[placeholder="What needs to be done?"i]
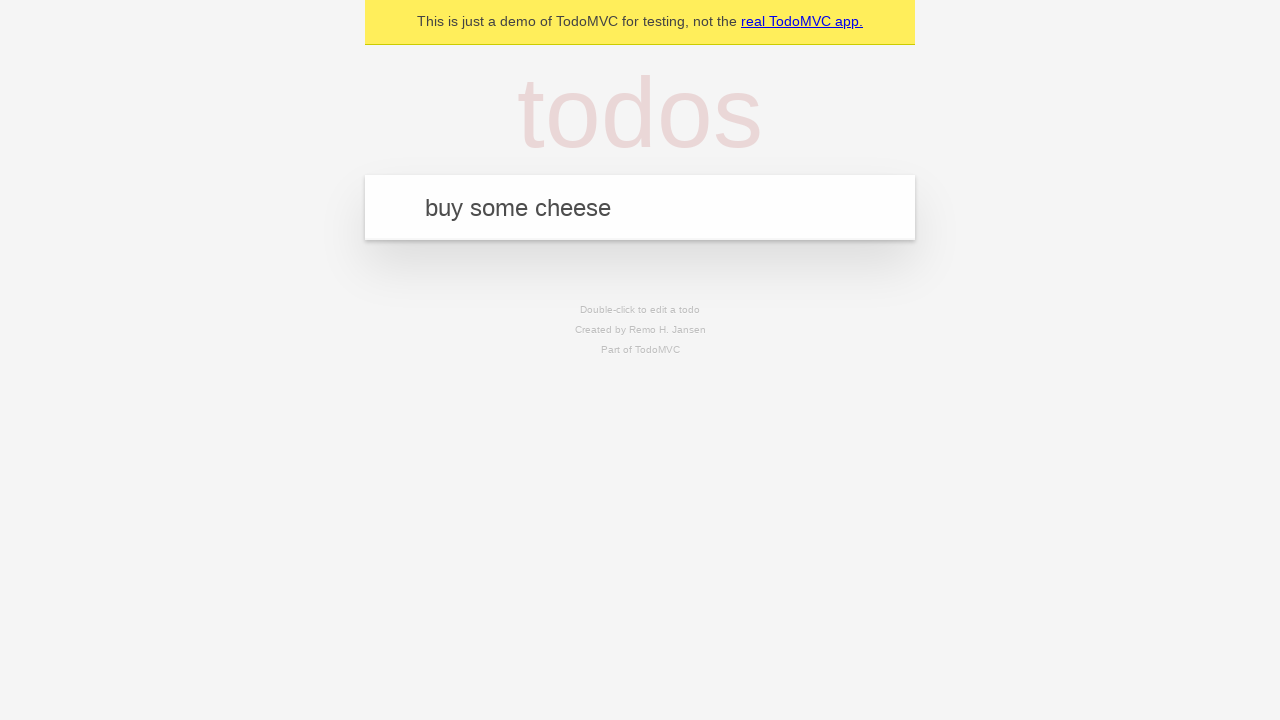

Pressed Enter to add first todo item on internal:attr=[placeholder="What needs to be done?"i]
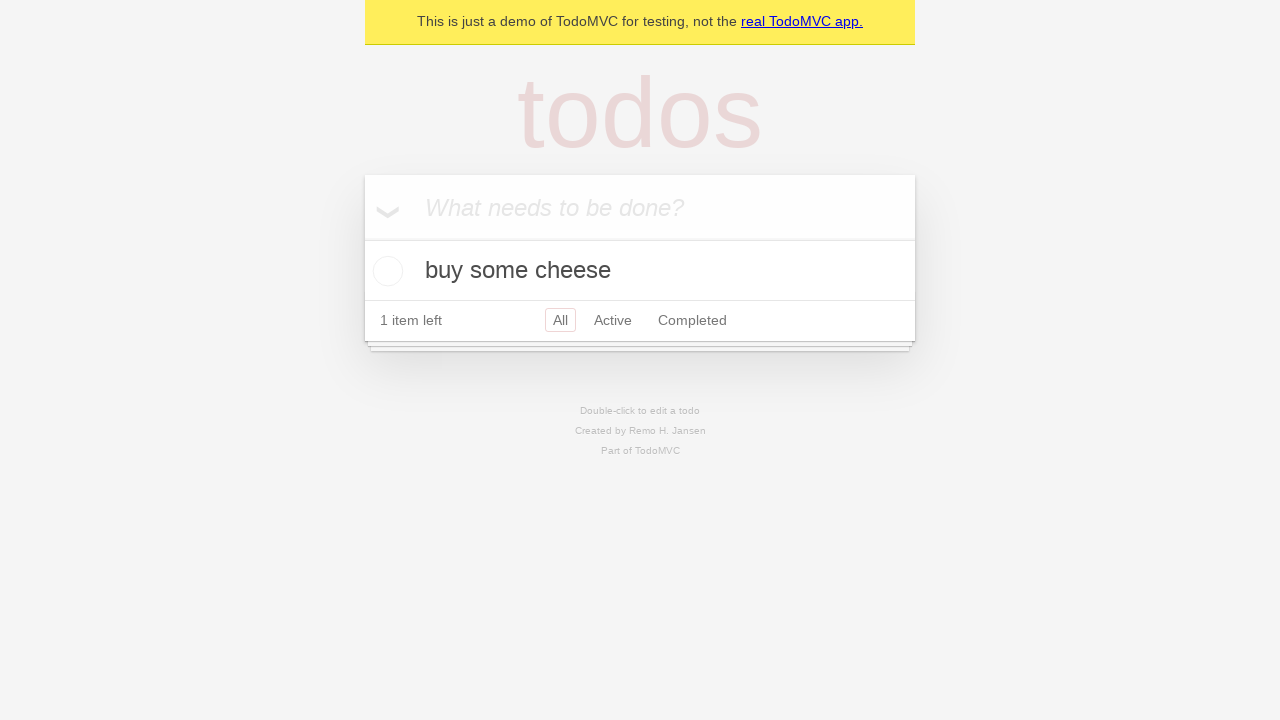

Filled todo input with 'feed the cat' on internal:attr=[placeholder="What needs to be done?"i]
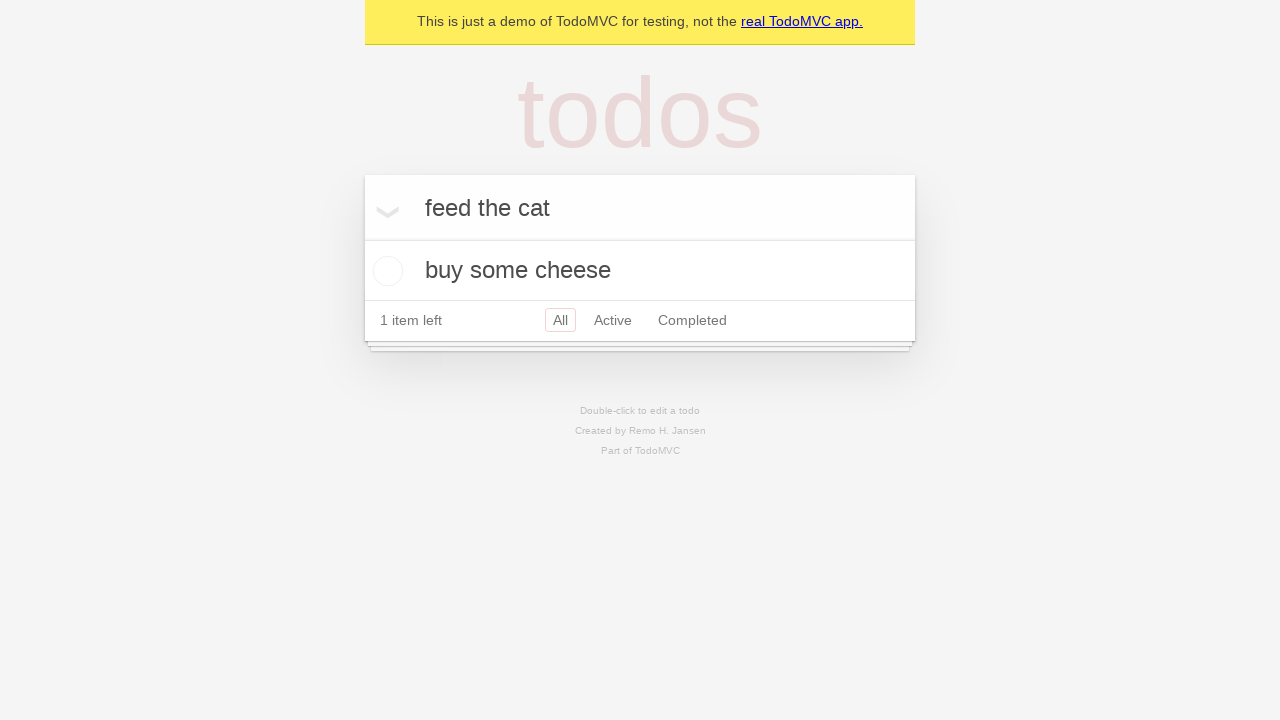

Pressed Enter to add second todo item on internal:attr=[placeholder="What needs to be done?"i]
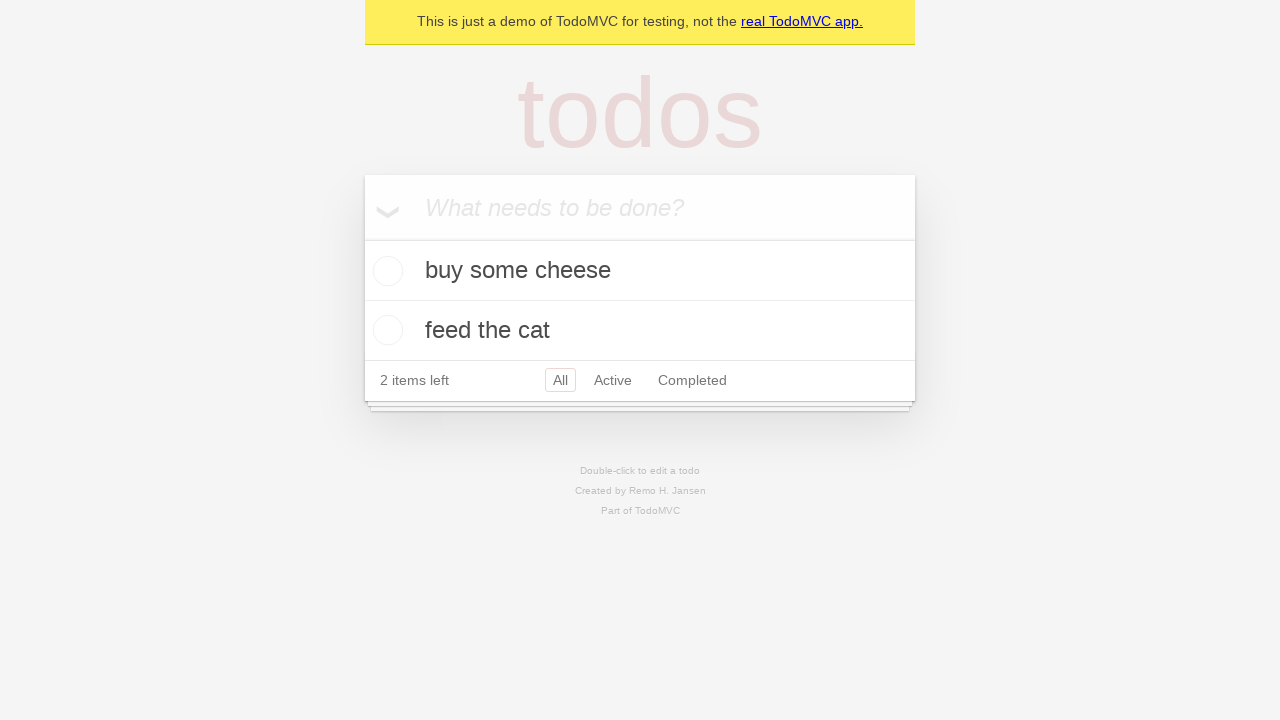

Filled todo input with 'book a doctors appointment' on internal:attr=[placeholder="What needs to be done?"i]
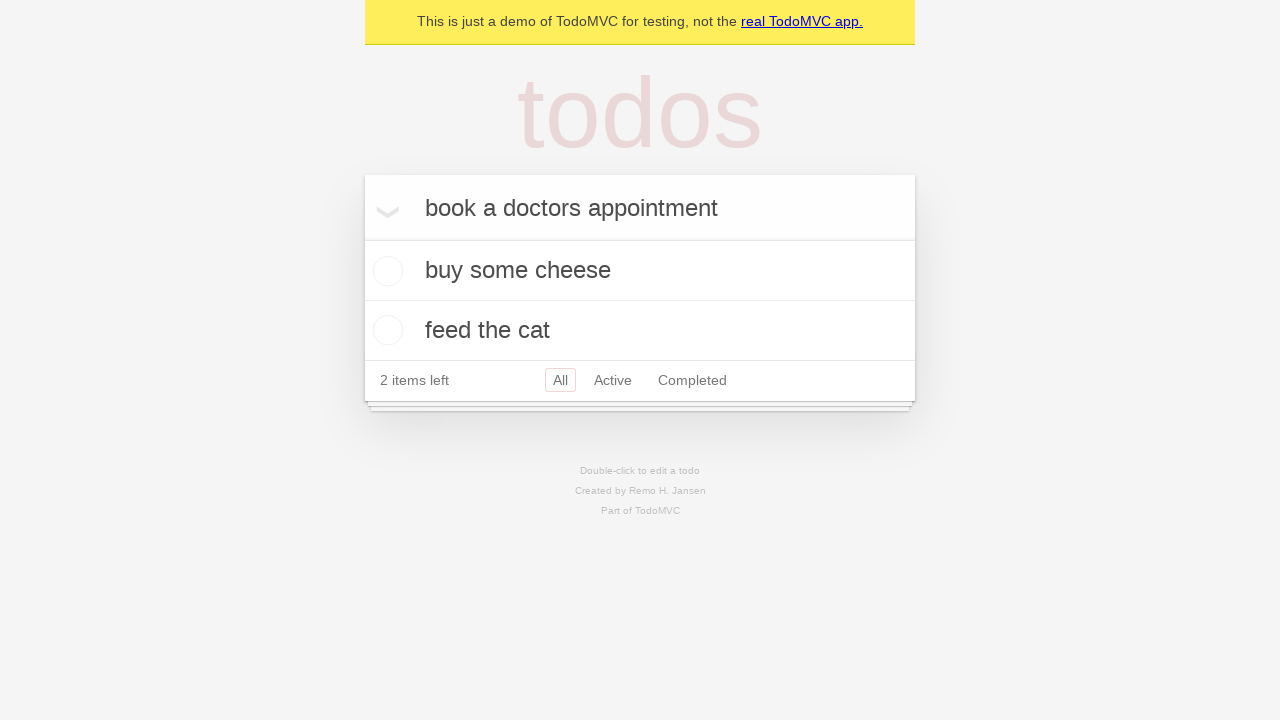

Pressed Enter to add third todo item on internal:attr=[placeholder="What needs to be done?"i]
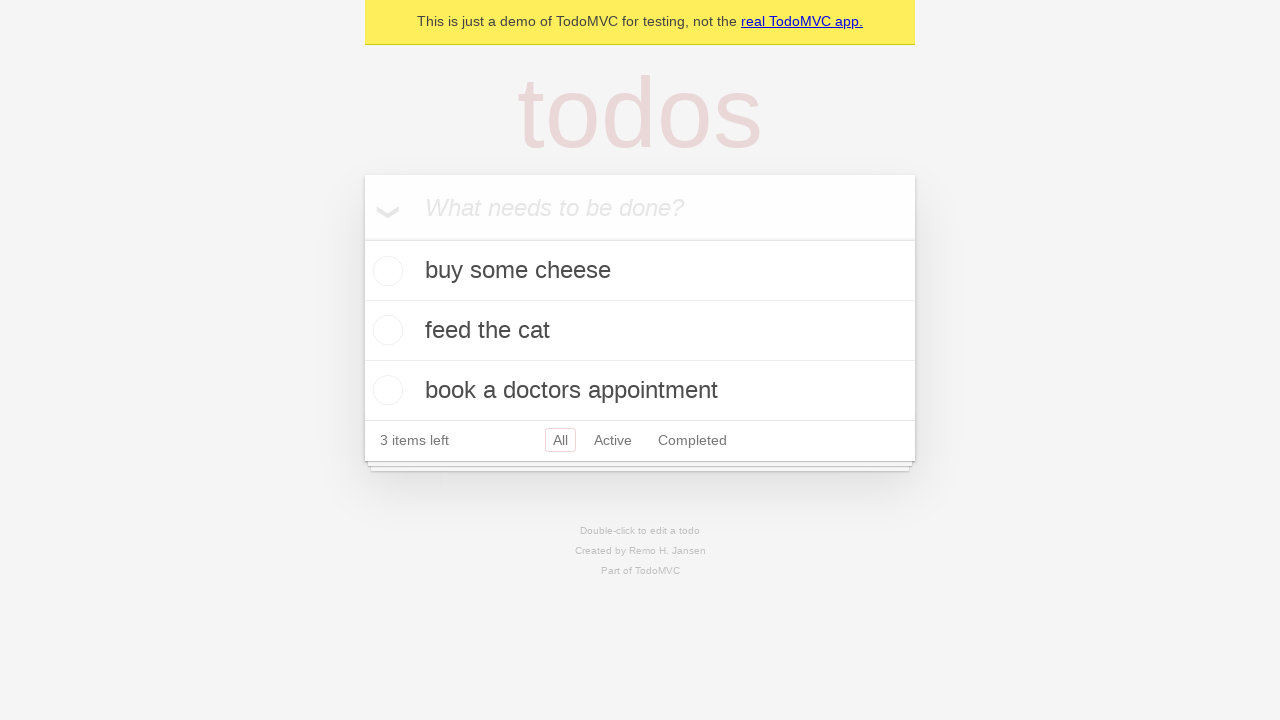

Checked the second todo item 'feed the cat' at (385, 330) on internal:testid=[data-testid="todo-item"s] >> nth=1 >> internal:role=checkbox
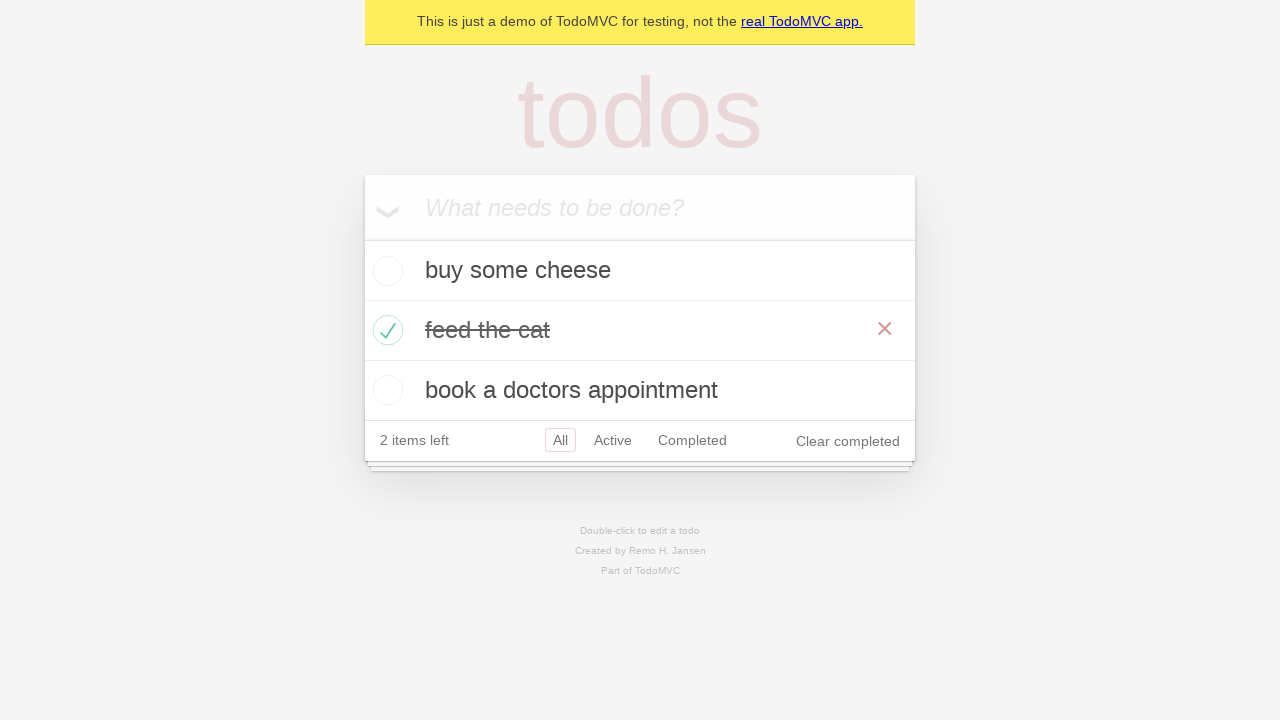

Clicked Completed filter to display only completed items at (692, 440) on internal:role=link[name="Completed"i]
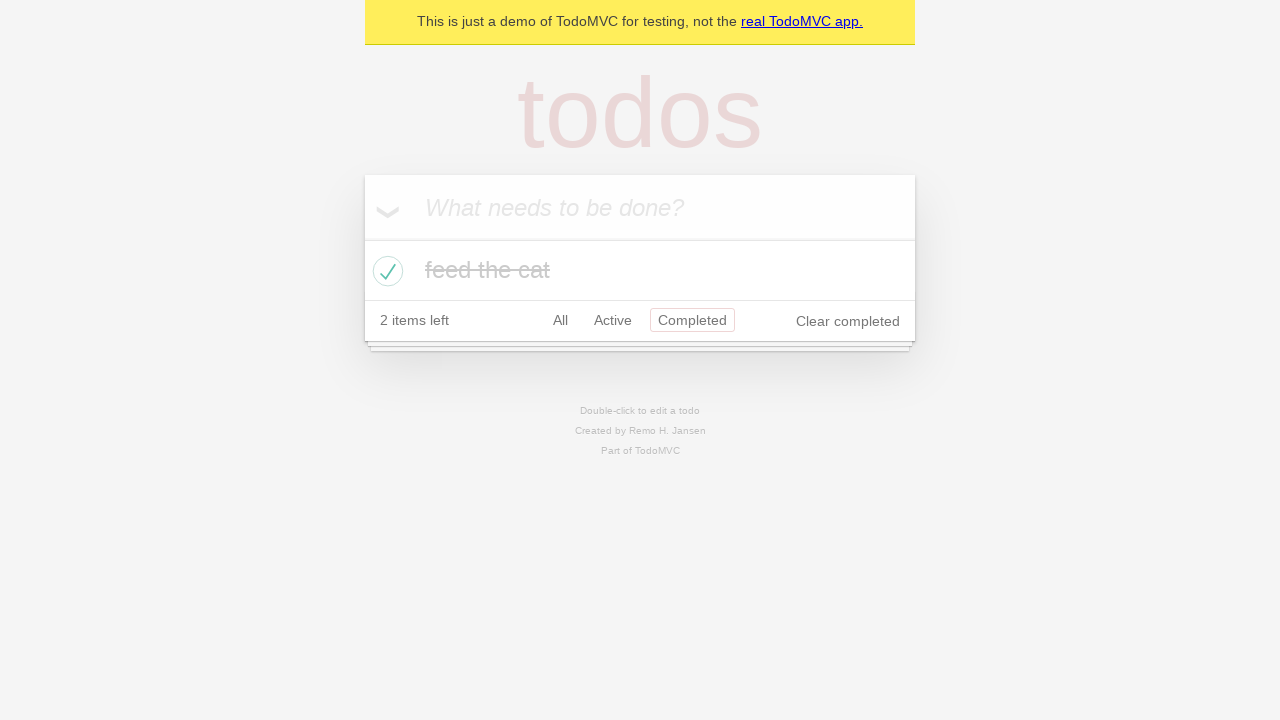

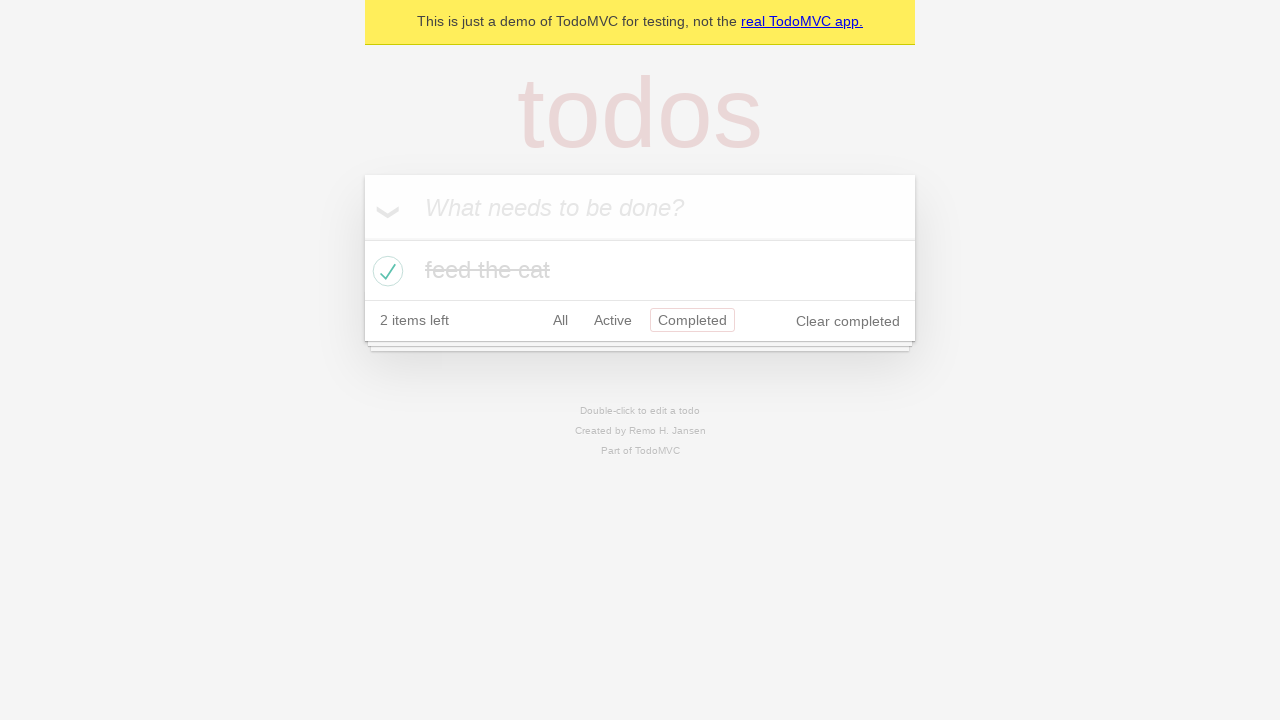